Tests the DemoQA practice form by filling in personal information including first name, last name, email, gender selection, and mobile number.

Starting URL: https://demoqa.com/automation-practice-form

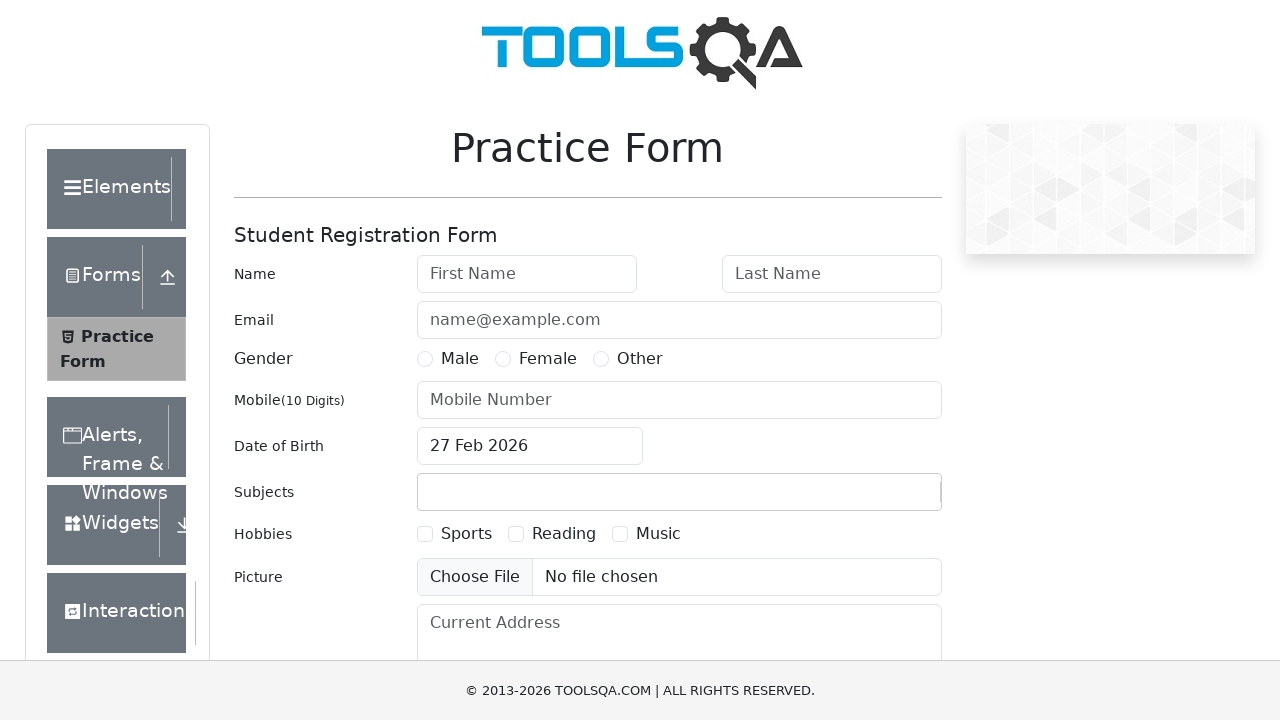

Filled first name field with 'Jhon' on input#firstName
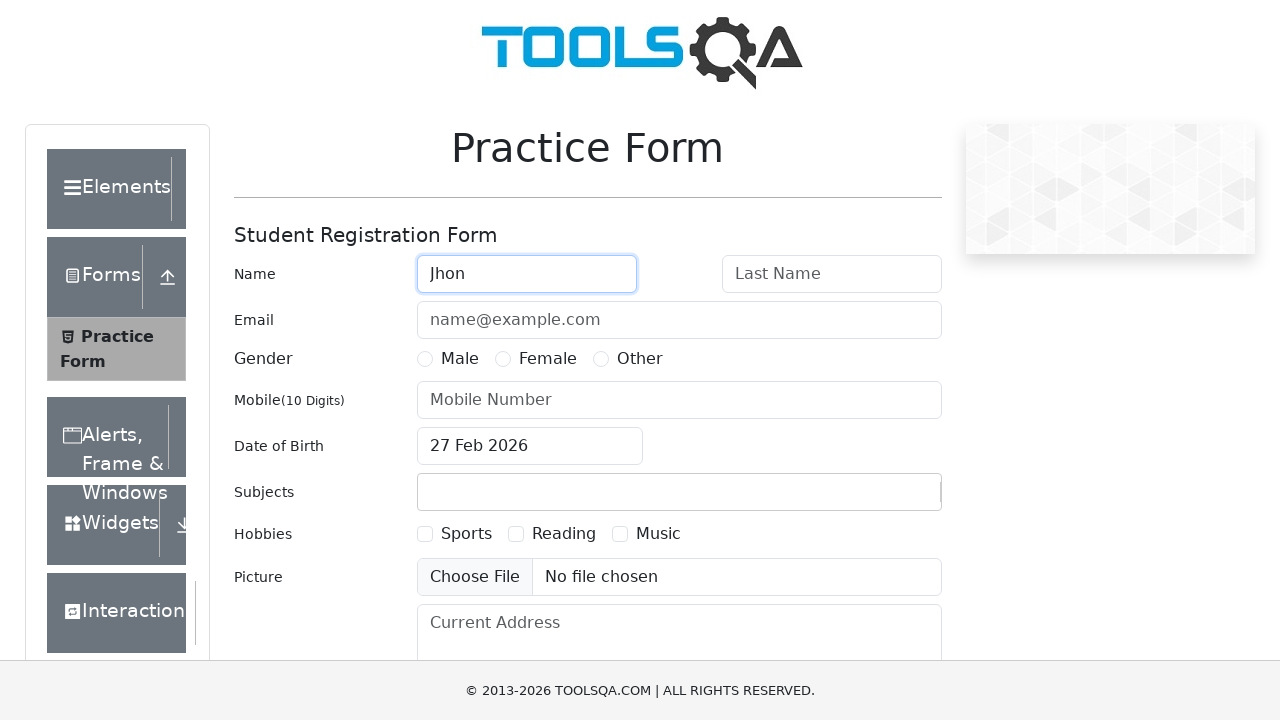

Filled last name field with 'Doe' on input#lastName
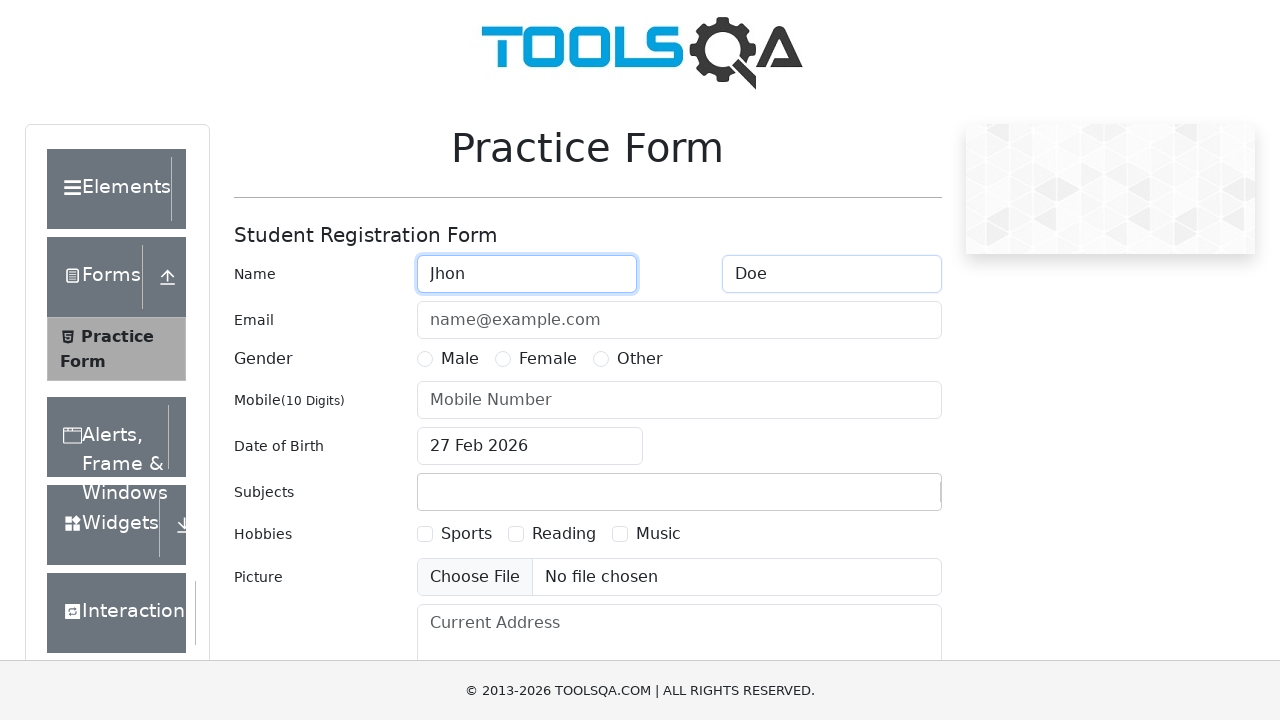

Filled email field with 'jhon.doe@gmail.com' on input#userEmail
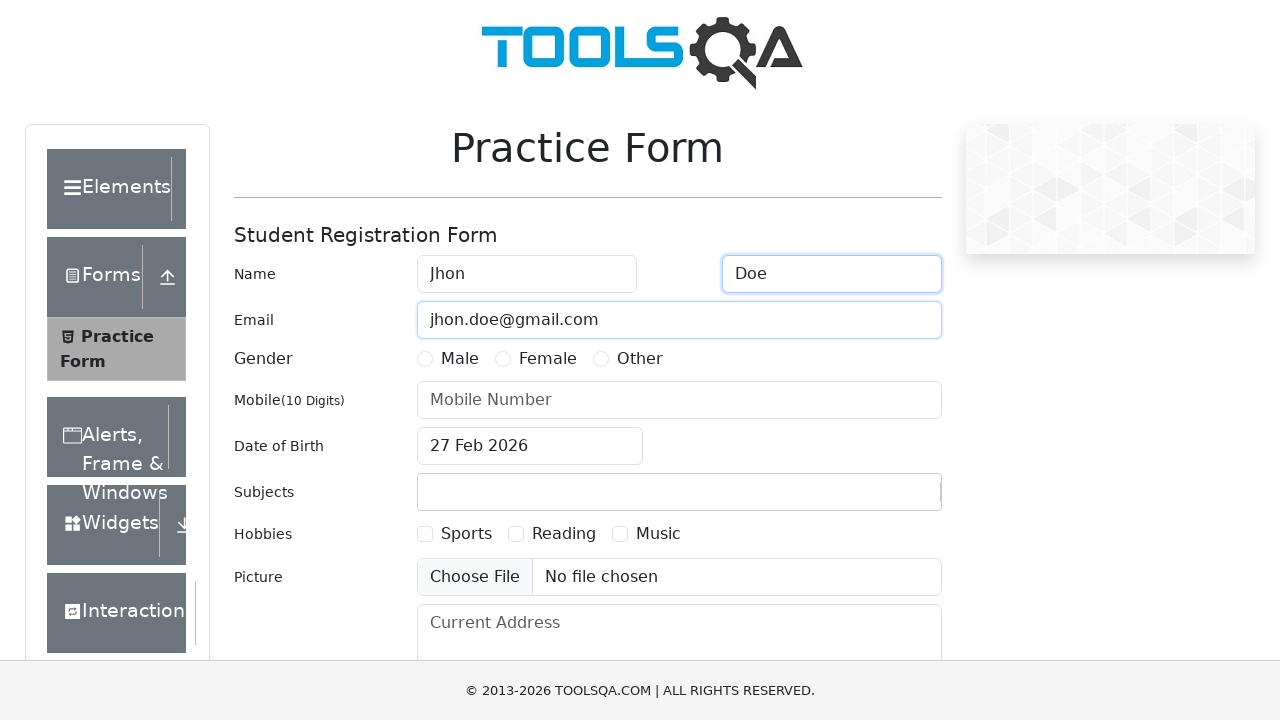

Selected 'Male' gender option at (460, 359) on label:has-text('Male')
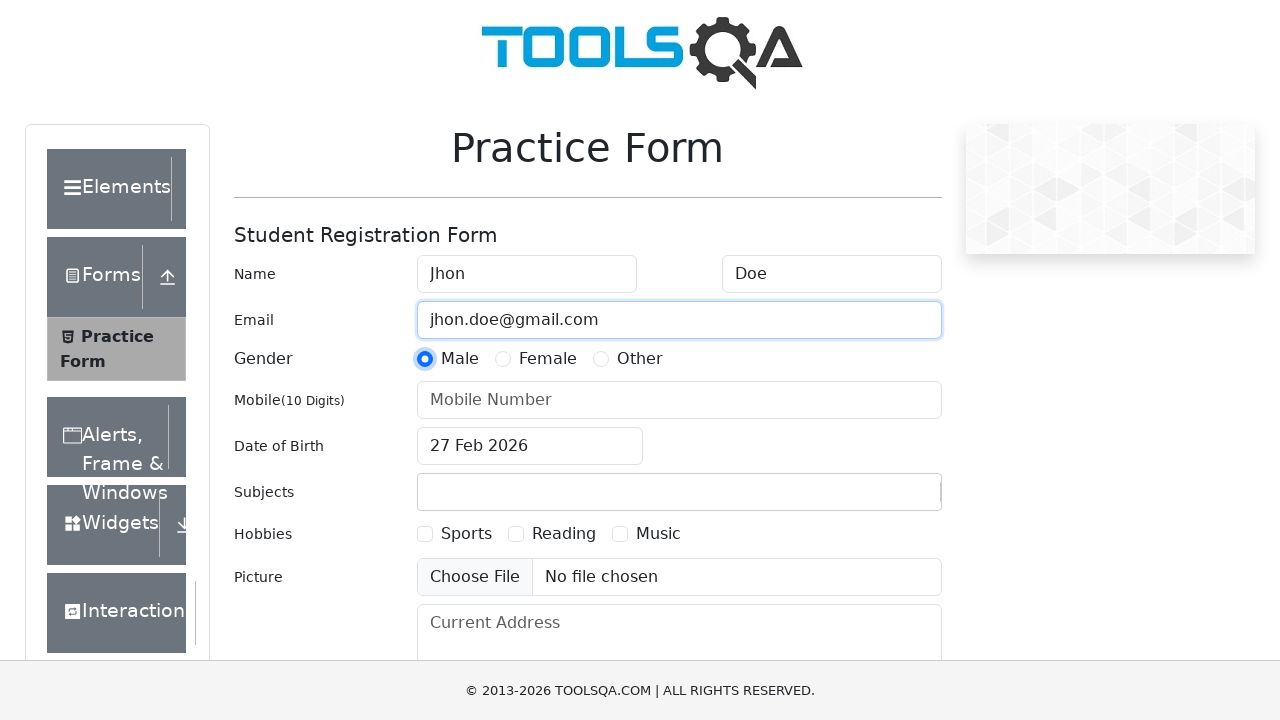

Filled mobile number field with '081908754411' on input#userNumber
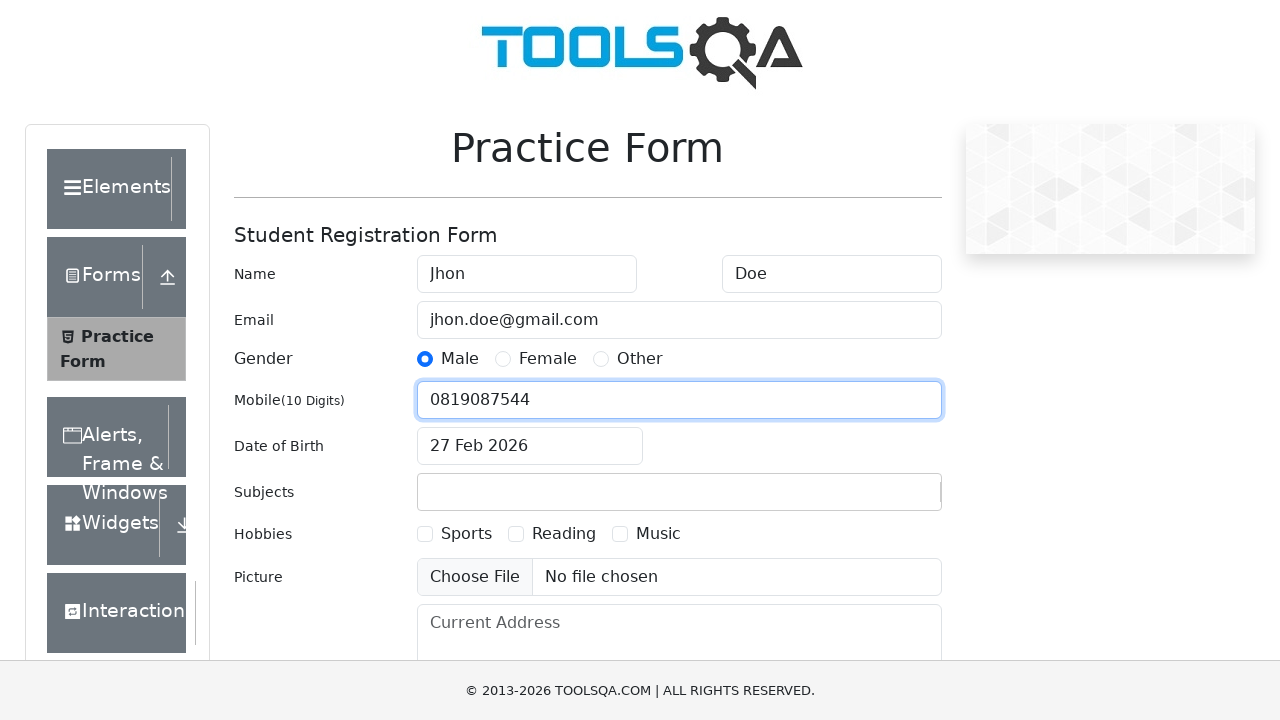

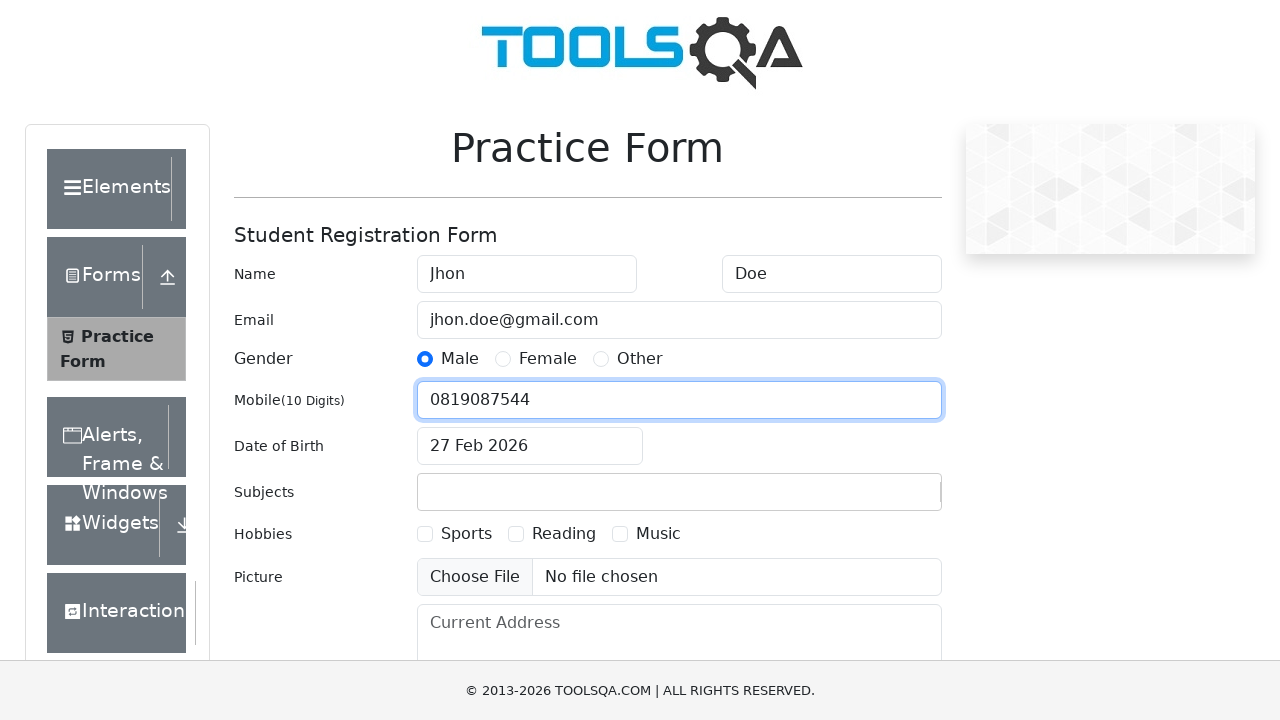